Tests that entered text is trimmed when editing a todo item

Starting URL: https://demo.playwright.dev/todomvc

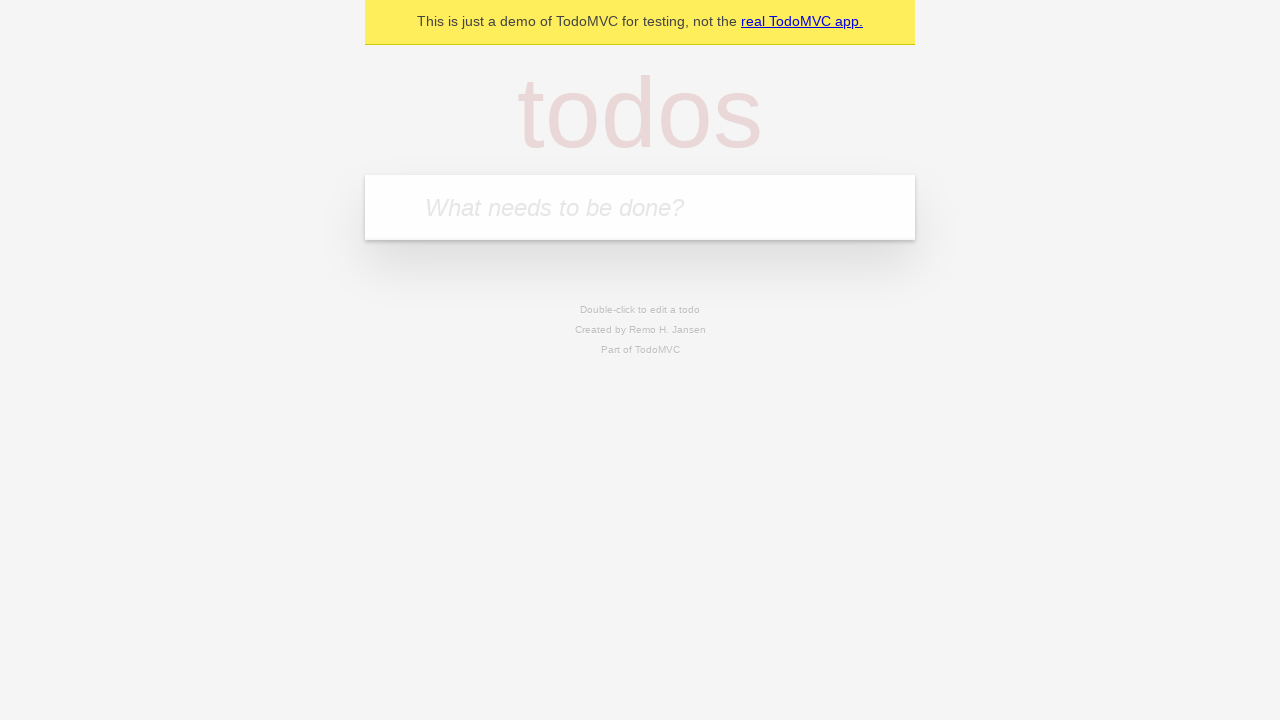

Filled first todo input with 'buy some cheese' on internal:attr=[placeholder="What needs to be done?"i]
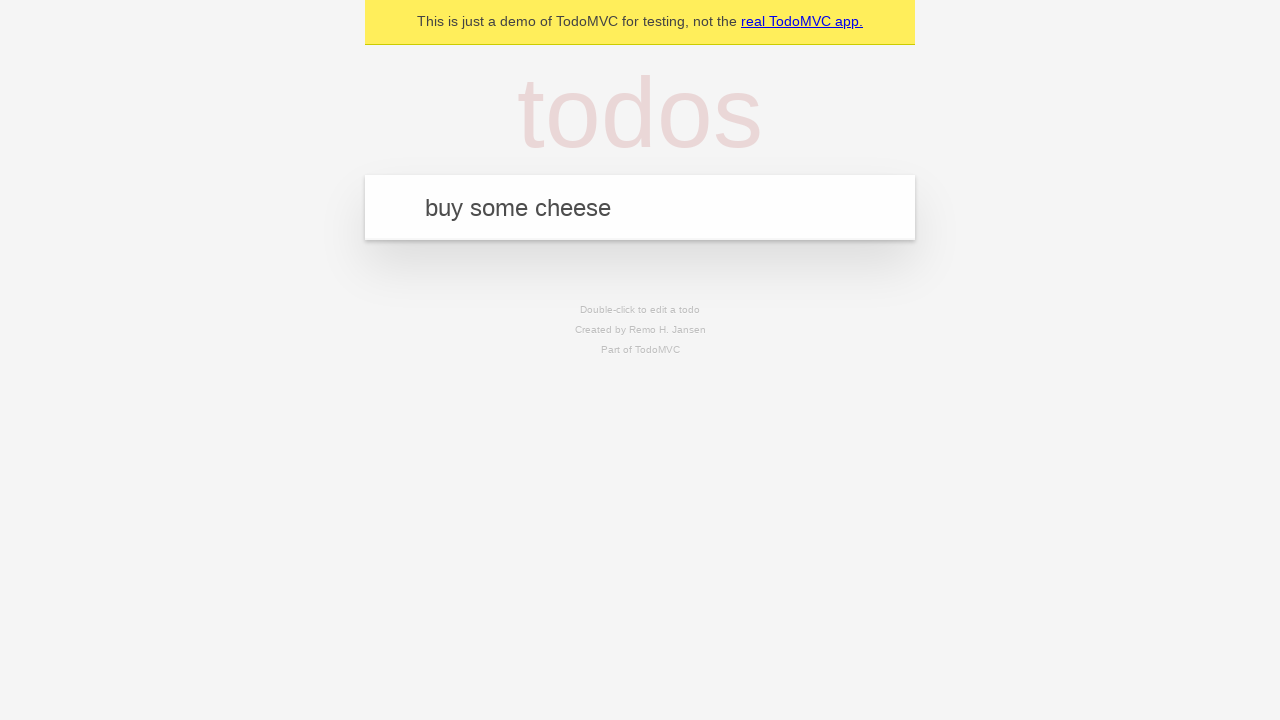

Pressed Enter to create first todo on internal:attr=[placeholder="What needs to be done?"i]
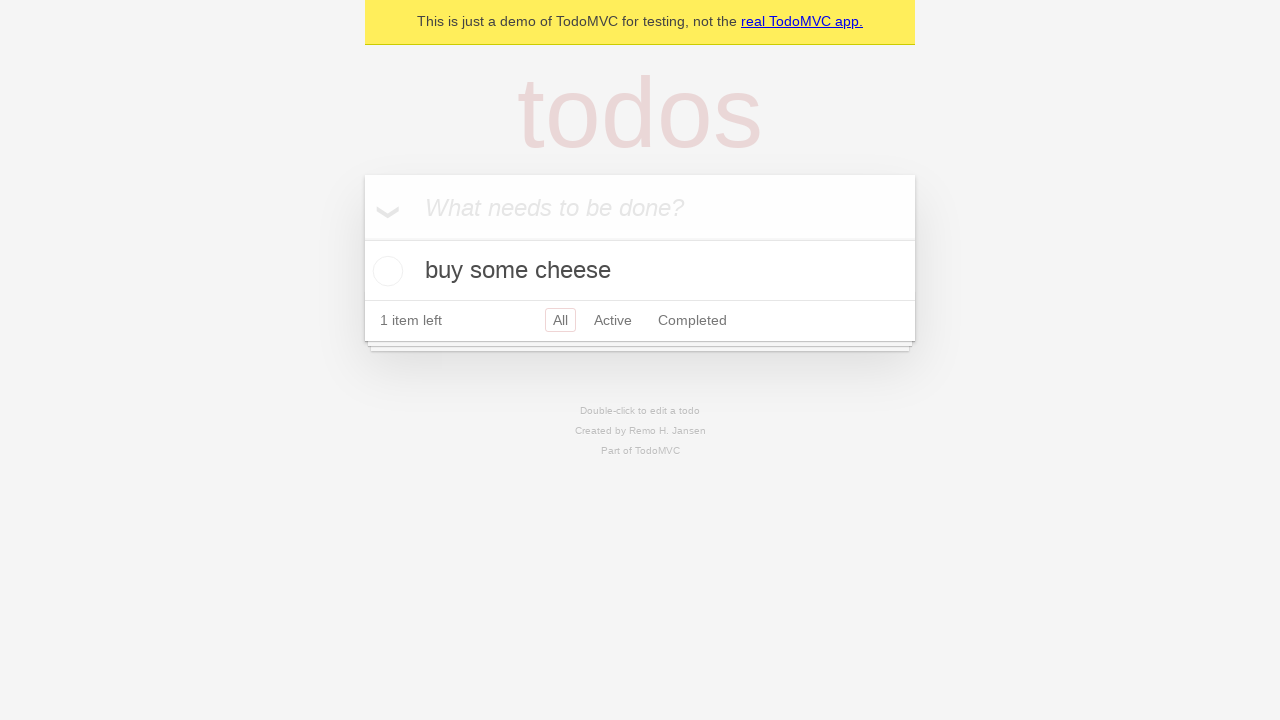

Filled second todo input with 'feed the cat' on internal:attr=[placeholder="What needs to be done?"i]
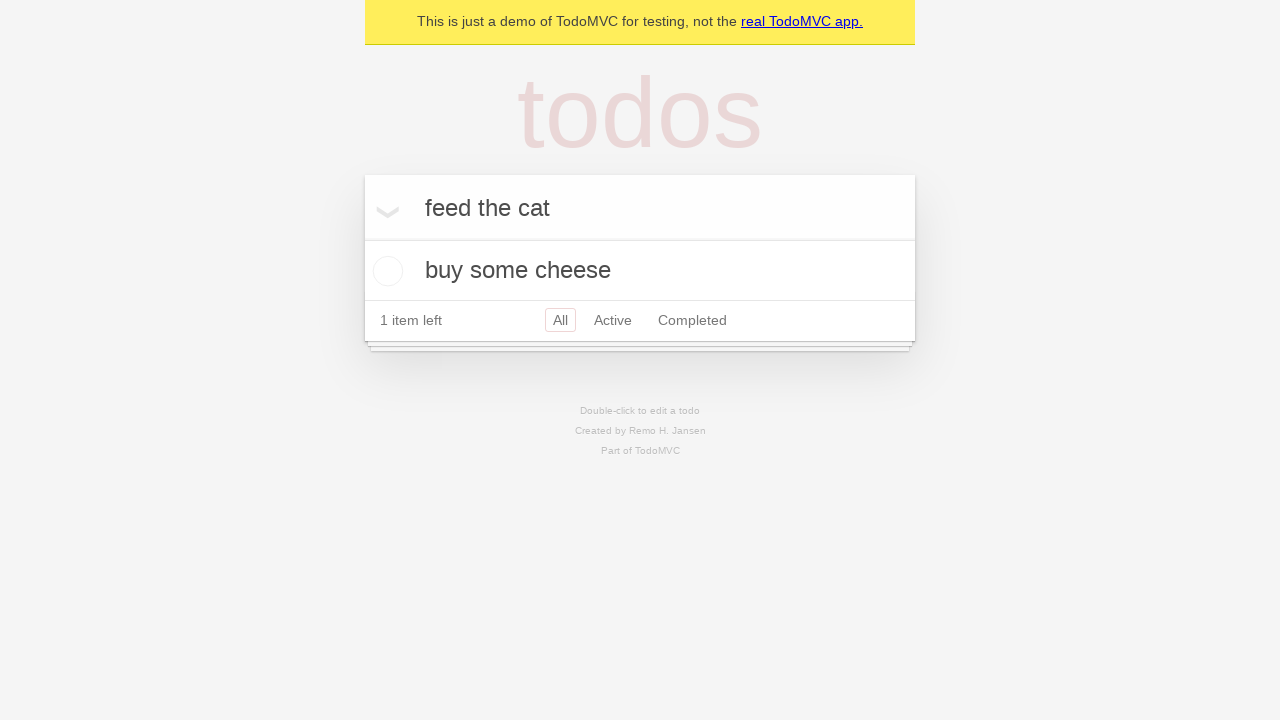

Pressed Enter to create second todo on internal:attr=[placeholder="What needs to be done?"i]
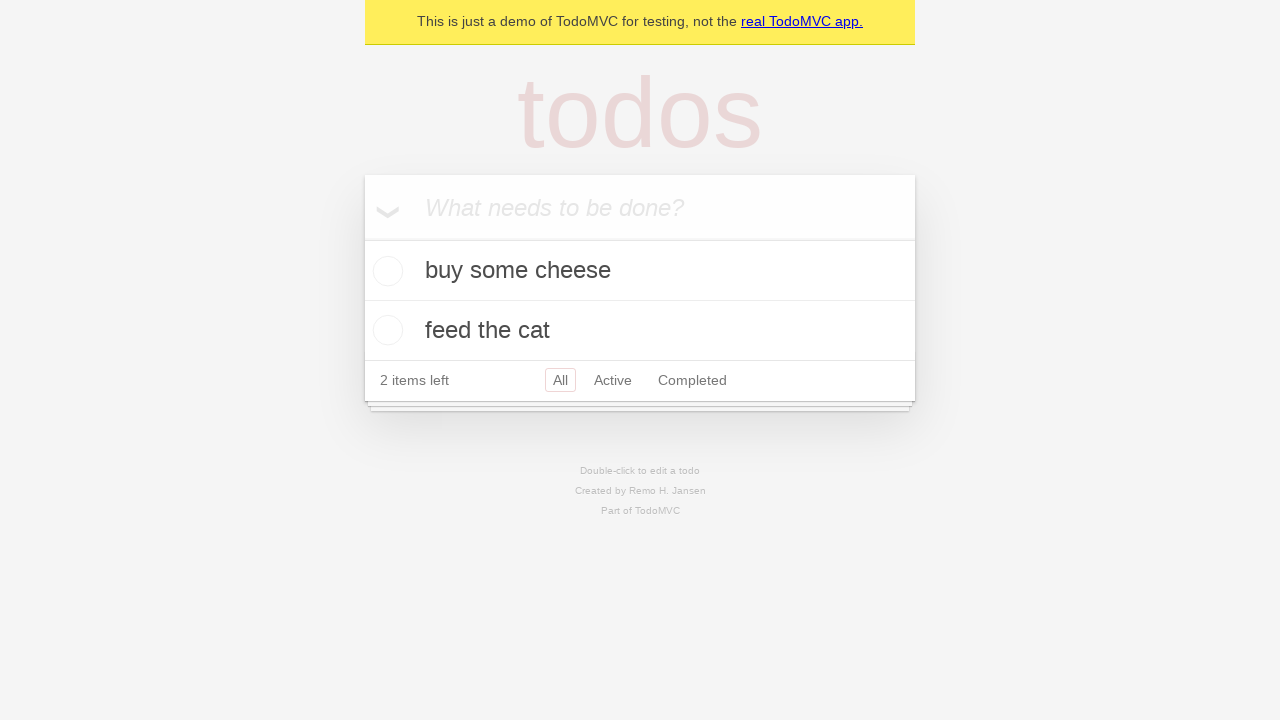

Filled third todo input with 'book a doctors appointment' on internal:attr=[placeholder="What needs to be done?"i]
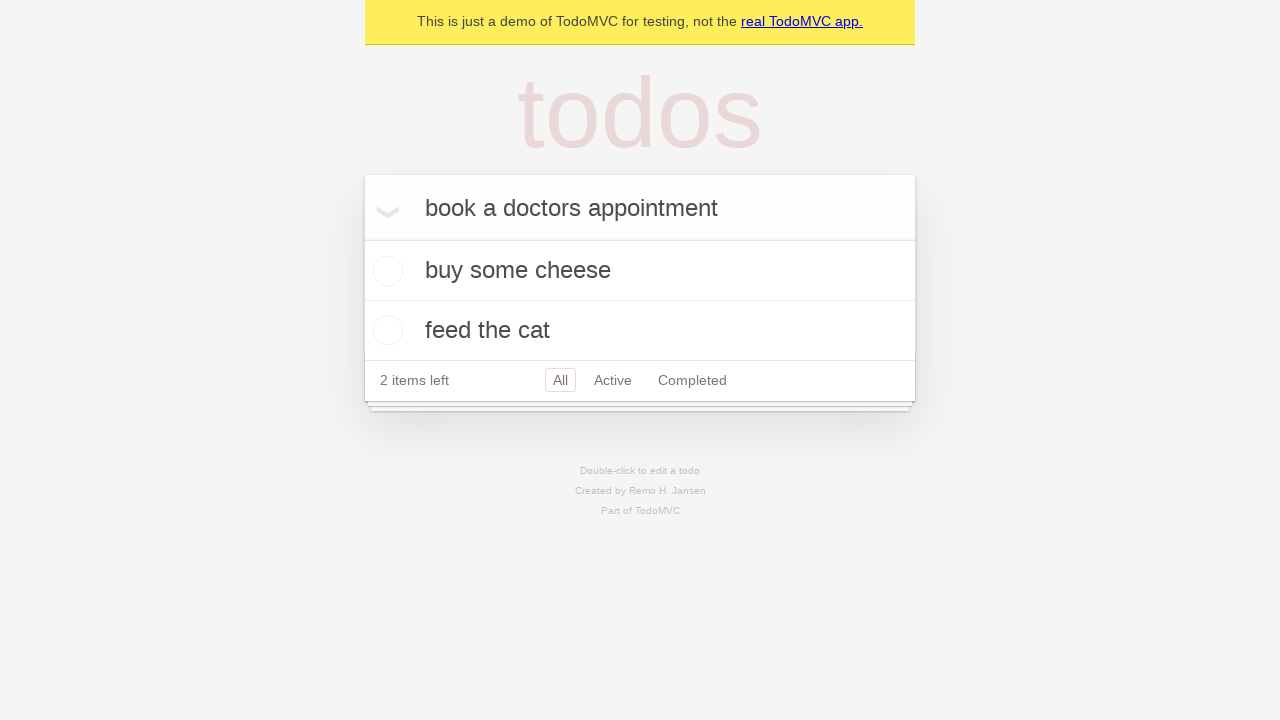

Pressed Enter to create third todo on internal:attr=[placeholder="What needs to be done?"i]
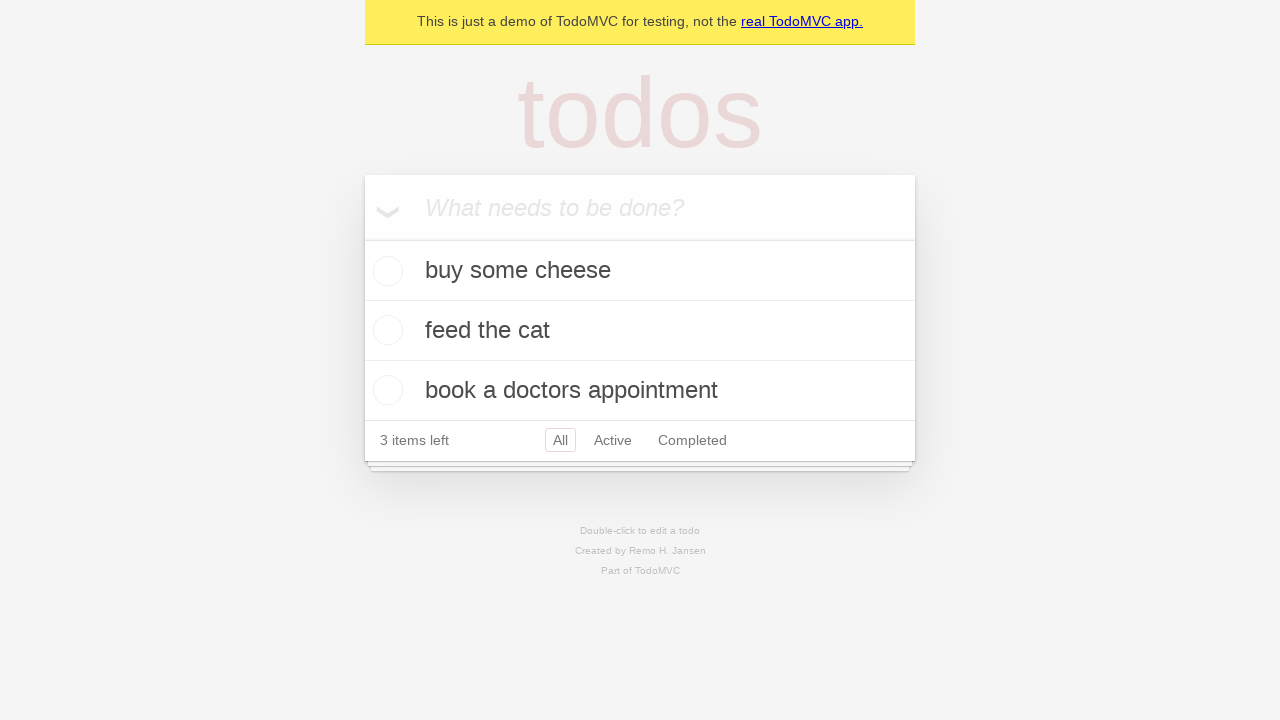

Double-clicked second todo item to enter edit mode at (640, 331) on [data-testid='todo-item'] >> nth=1
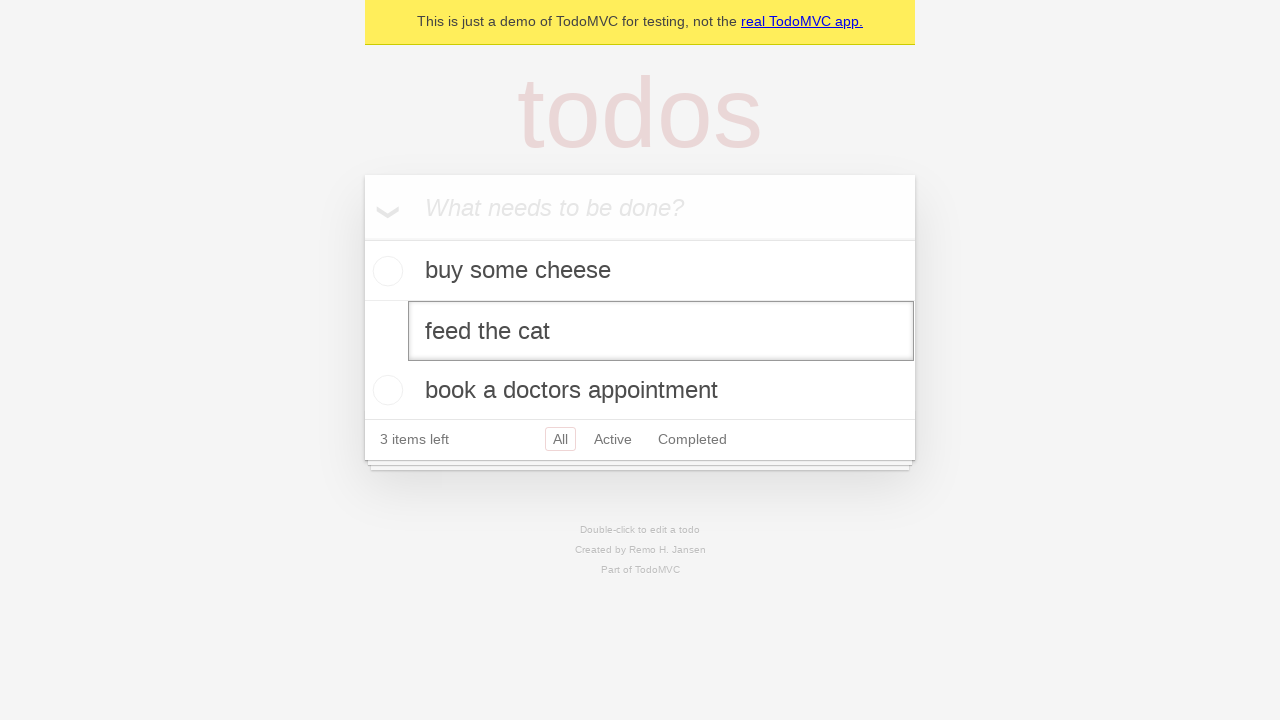

Filled edit textbox with text containing leading and trailing spaces: '    buy some sausages    ' on [data-testid='todo-item'] >> nth=1 >> internal:role=textbox[name="Edit"i]
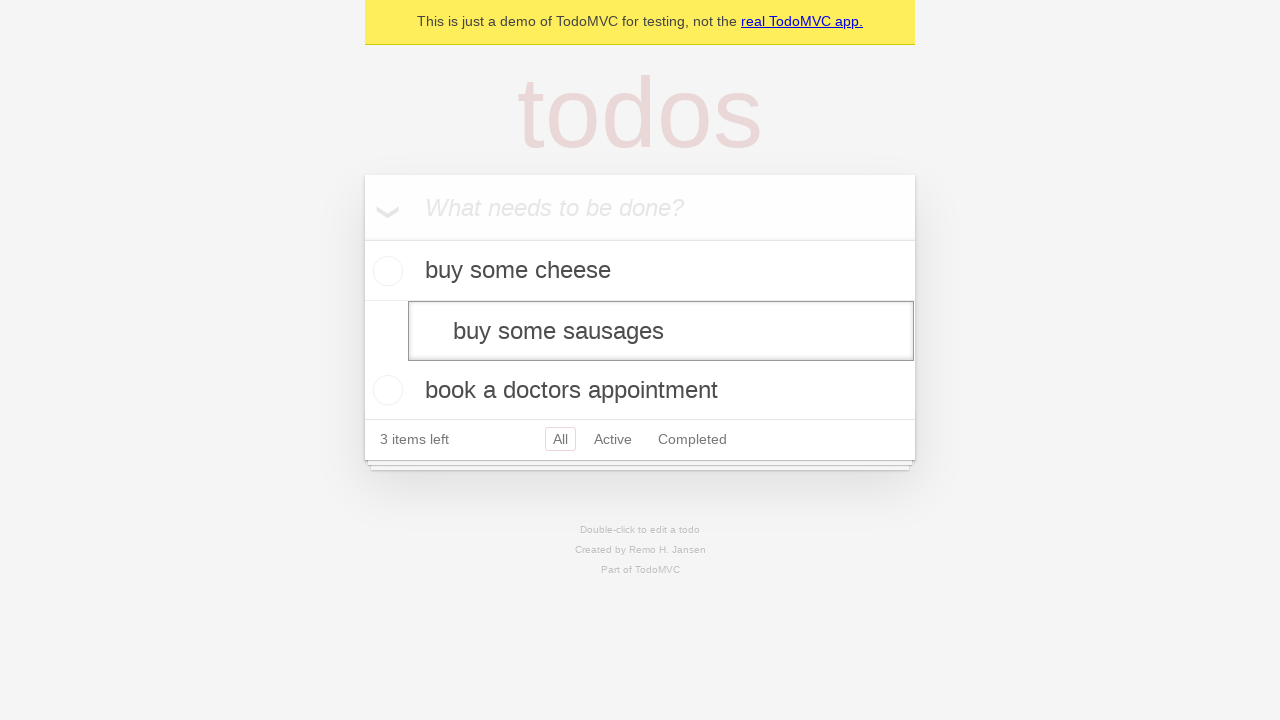

Pressed Enter to save edited todo - text should be trimmed to 'buy some sausages' on [data-testid='todo-item'] >> nth=1 >> internal:role=textbox[name="Edit"i]
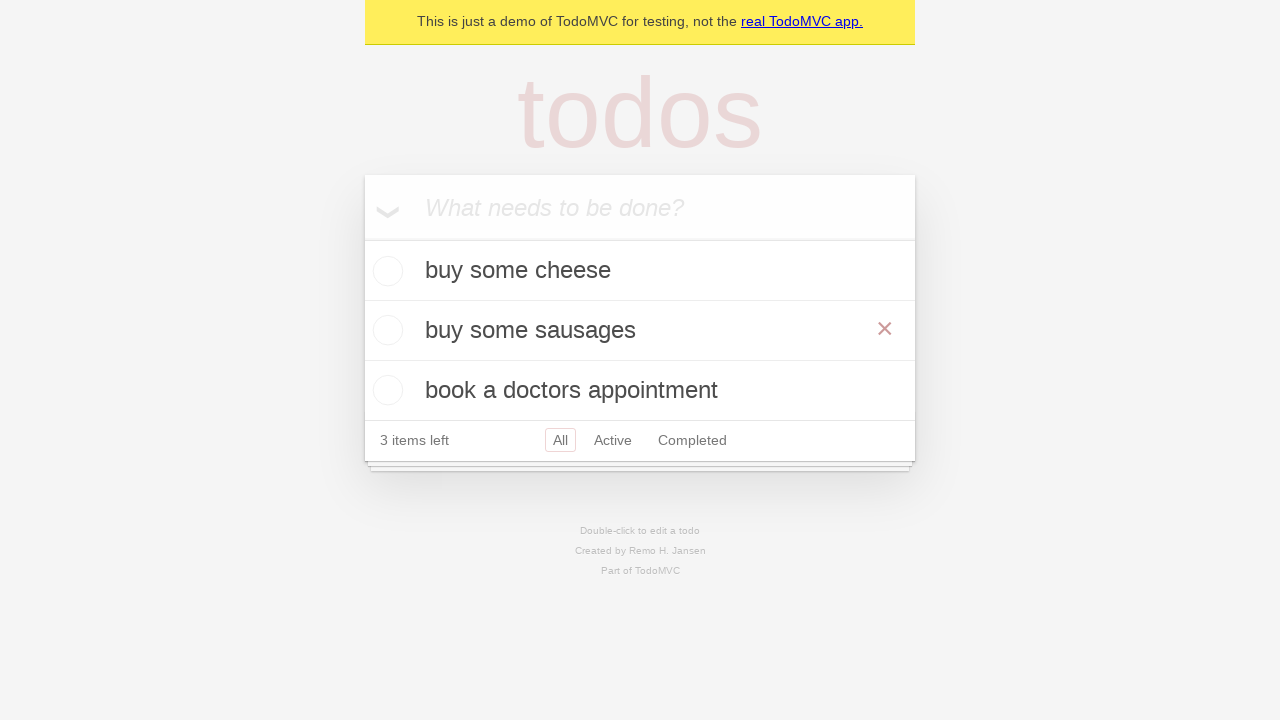

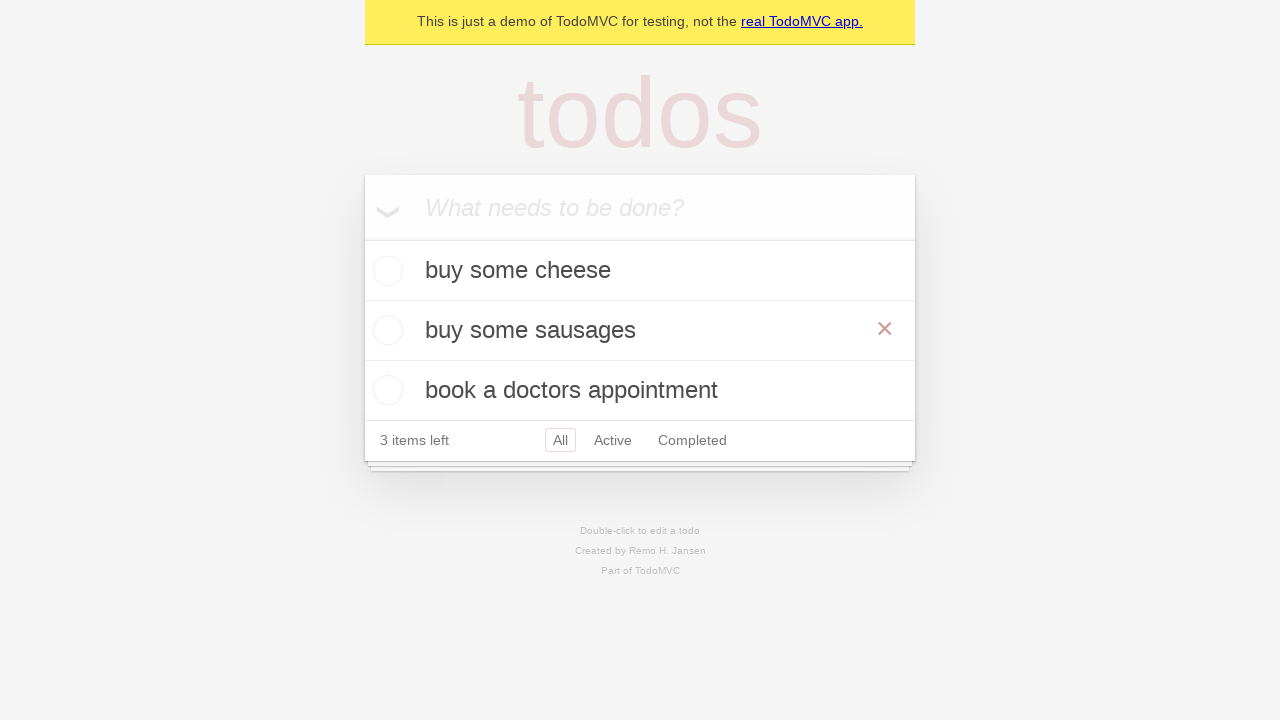